Tests an explicit wait scenario by waiting for a price element to display "100", then clicking a book button, reading an input value, calculating a mathematical result (log of absolute value of 12*sin(x)), entering the answer, and clicking solve.

Starting URL: http://suninjuly.github.io/explicit_wait2.html

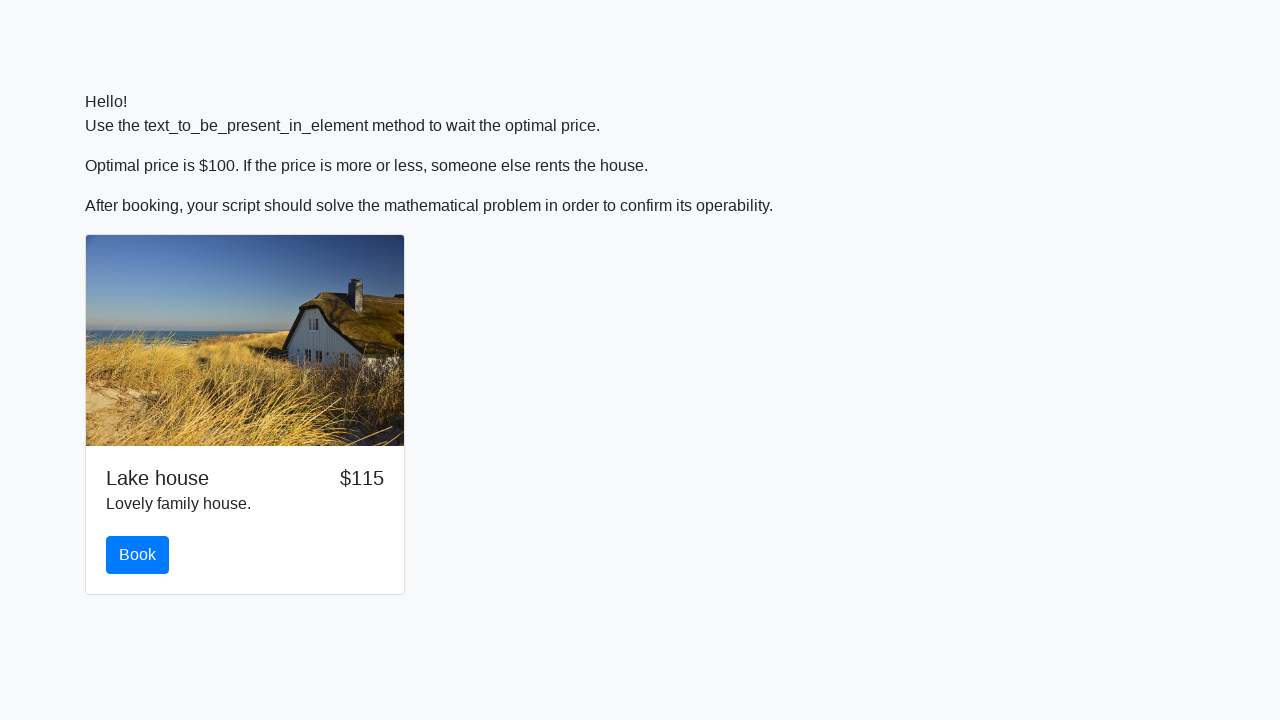

Waited for price element to display '100'
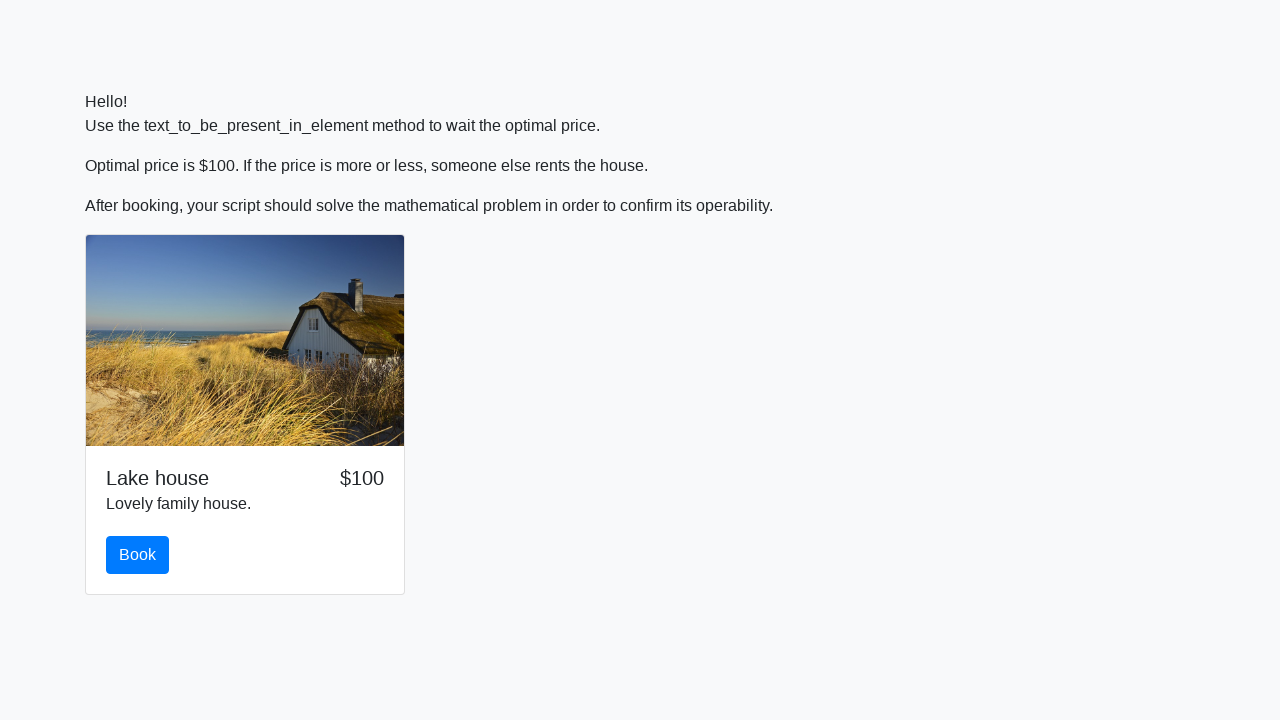

Clicked the book button at (138, 555) on #book
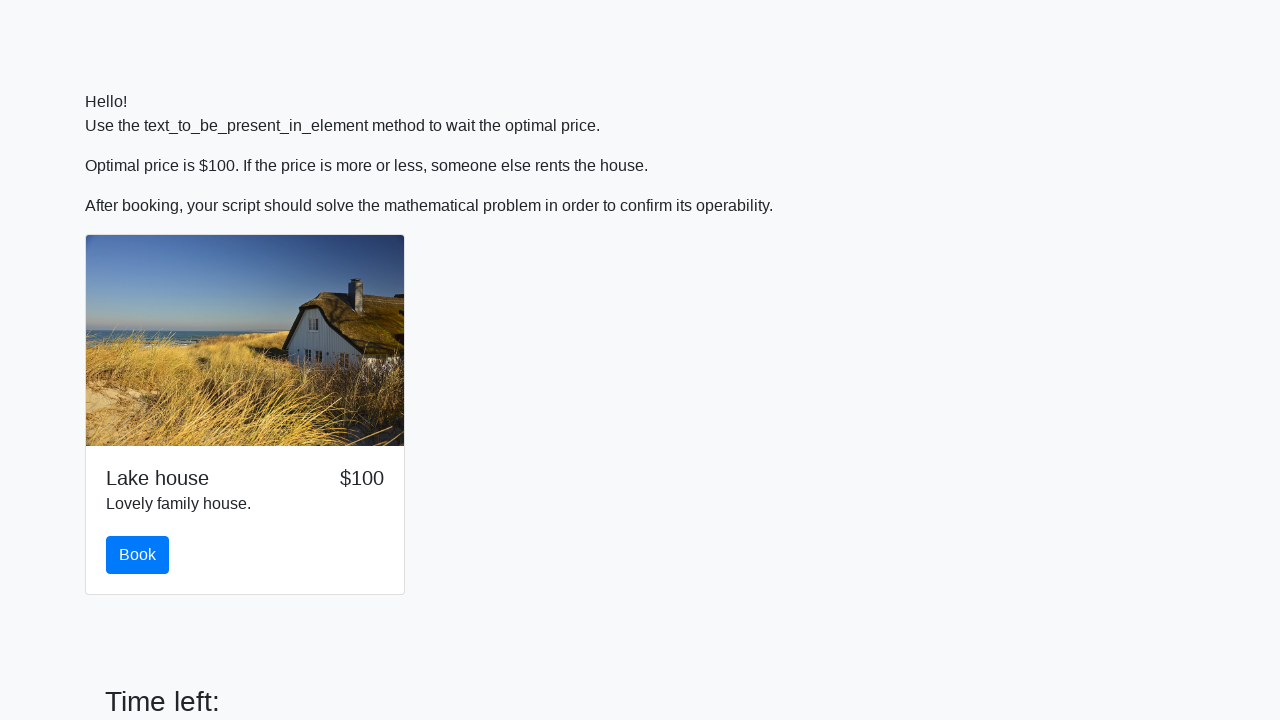

Retrieved x value from input_value element: 871
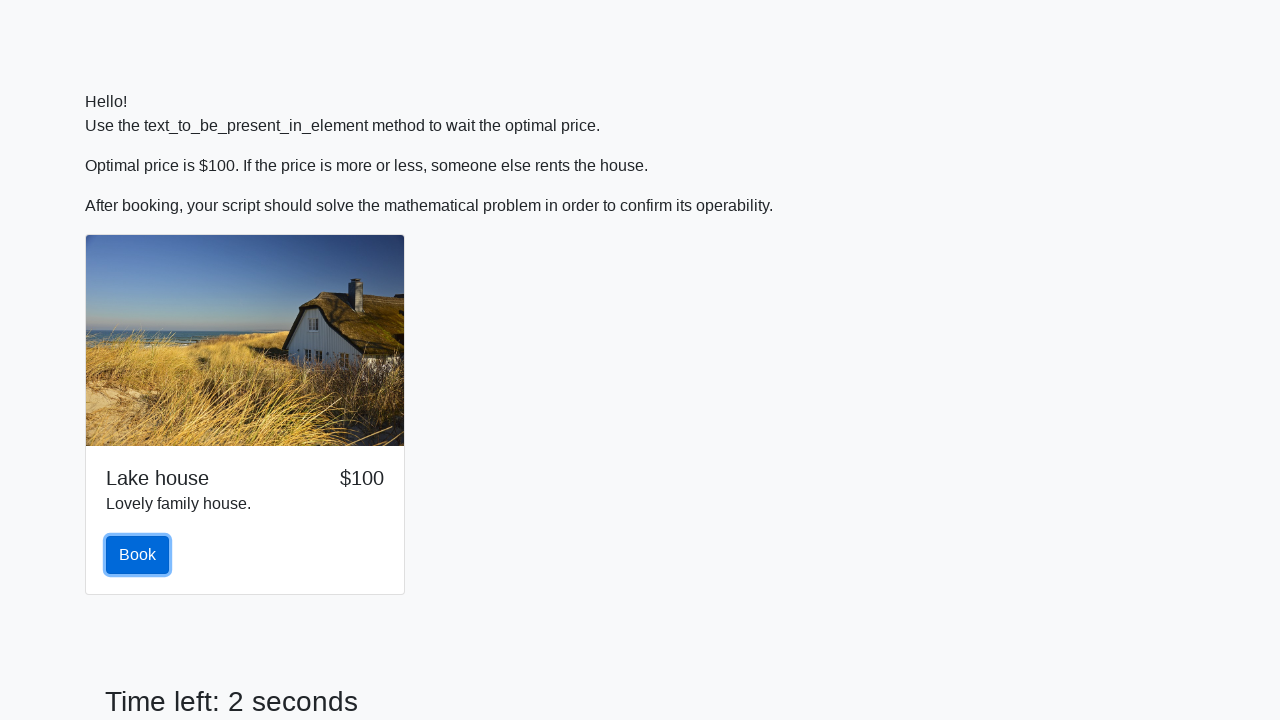

Calculated answer using formula log(|12*sin(x)|): 2.1317265863199353
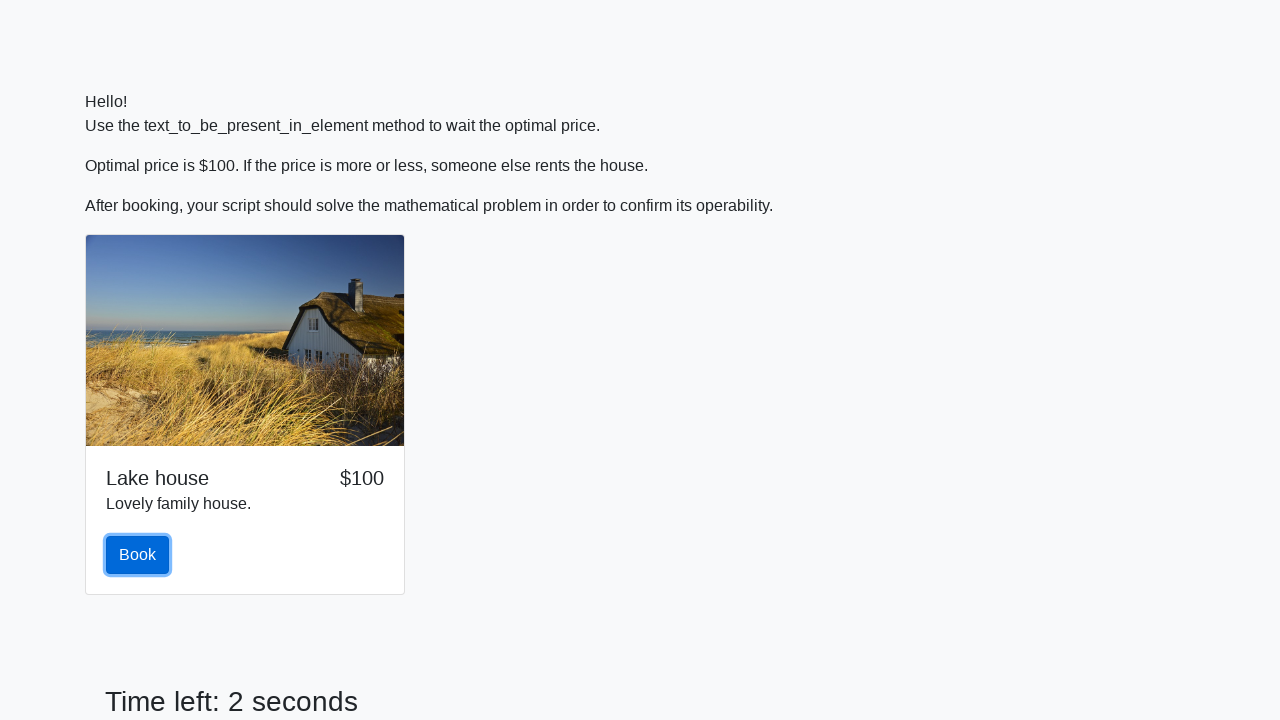

Filled answer field with calculated value: 2.1317265863199353 on #answer
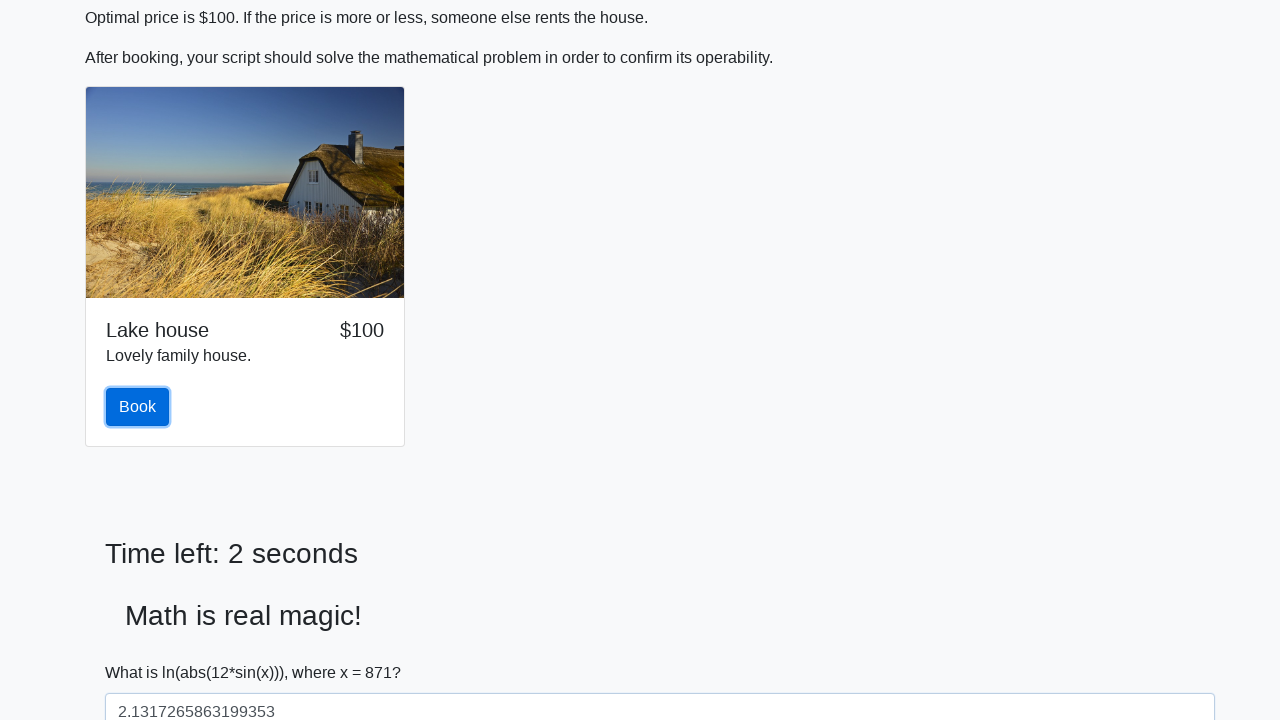

Clicked the solve button at (143, 651) on #solve
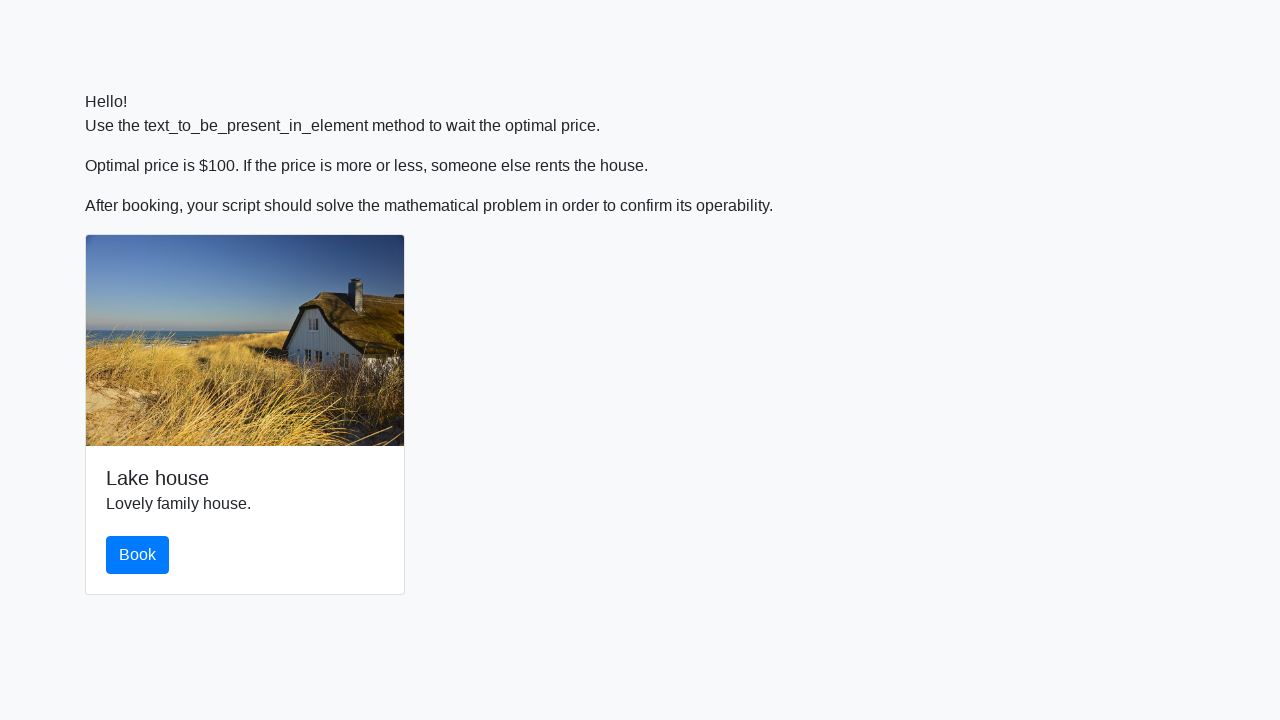

Set up dialog handler to accept alerts
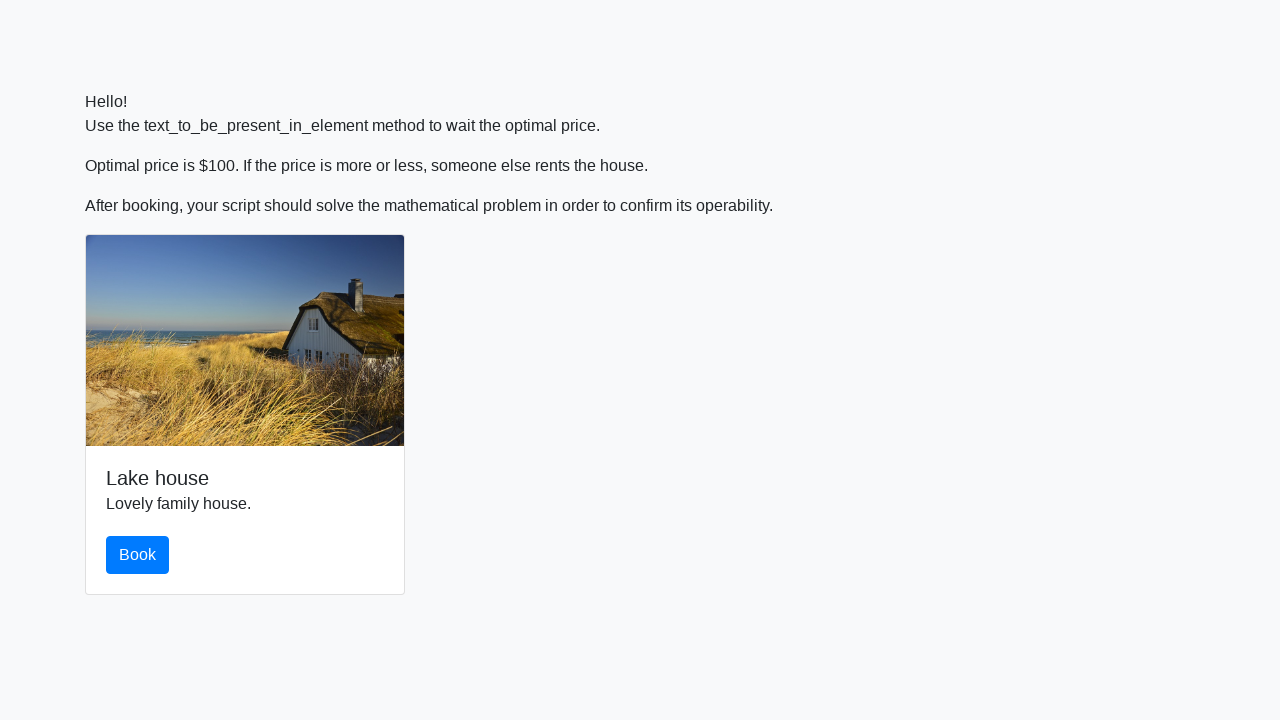

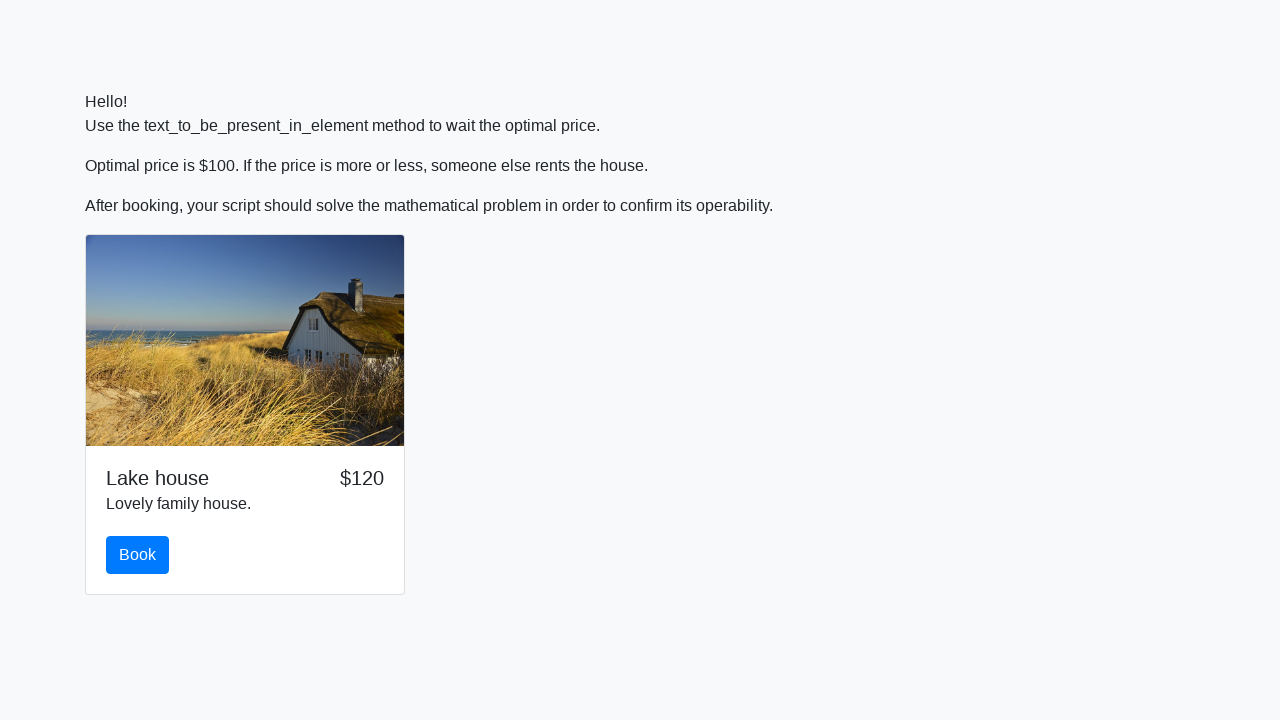